Tests popup window functionality by clicking a link that opens a new popup window

Starting URL: https://omayo.blogspot.com

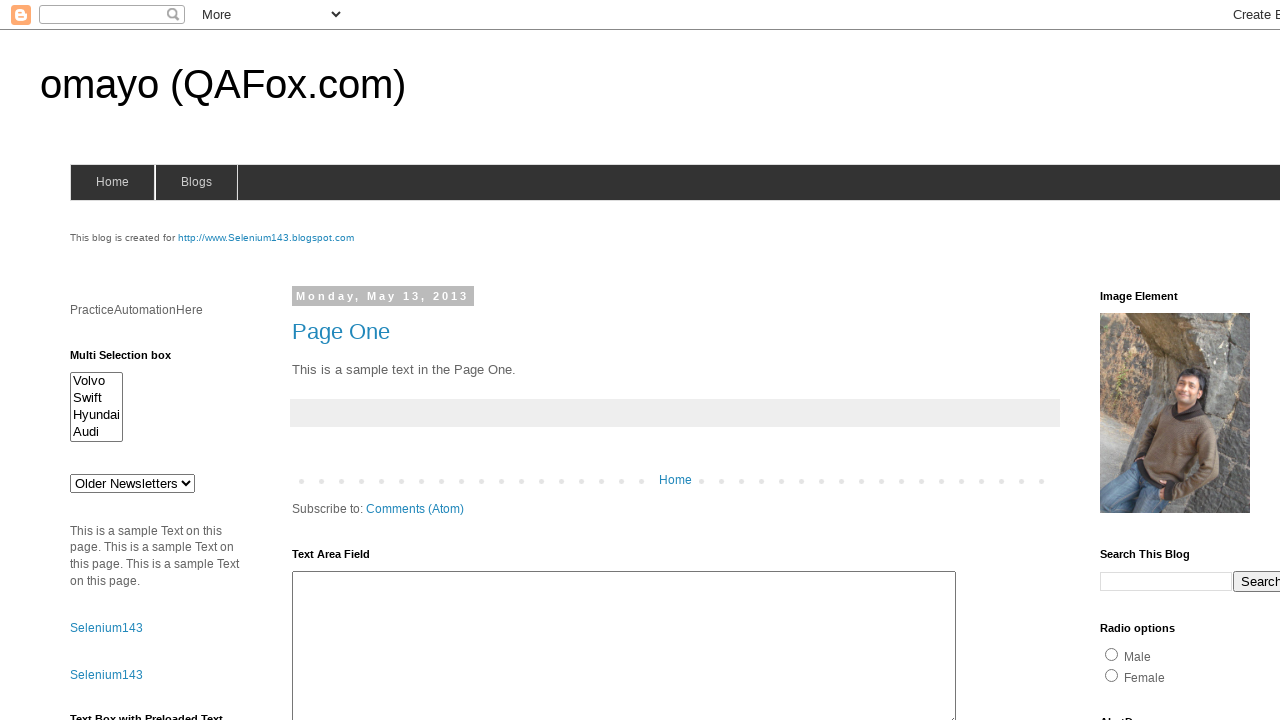

Clicked link to open popup window at (132, 360) on text=Open a popup window
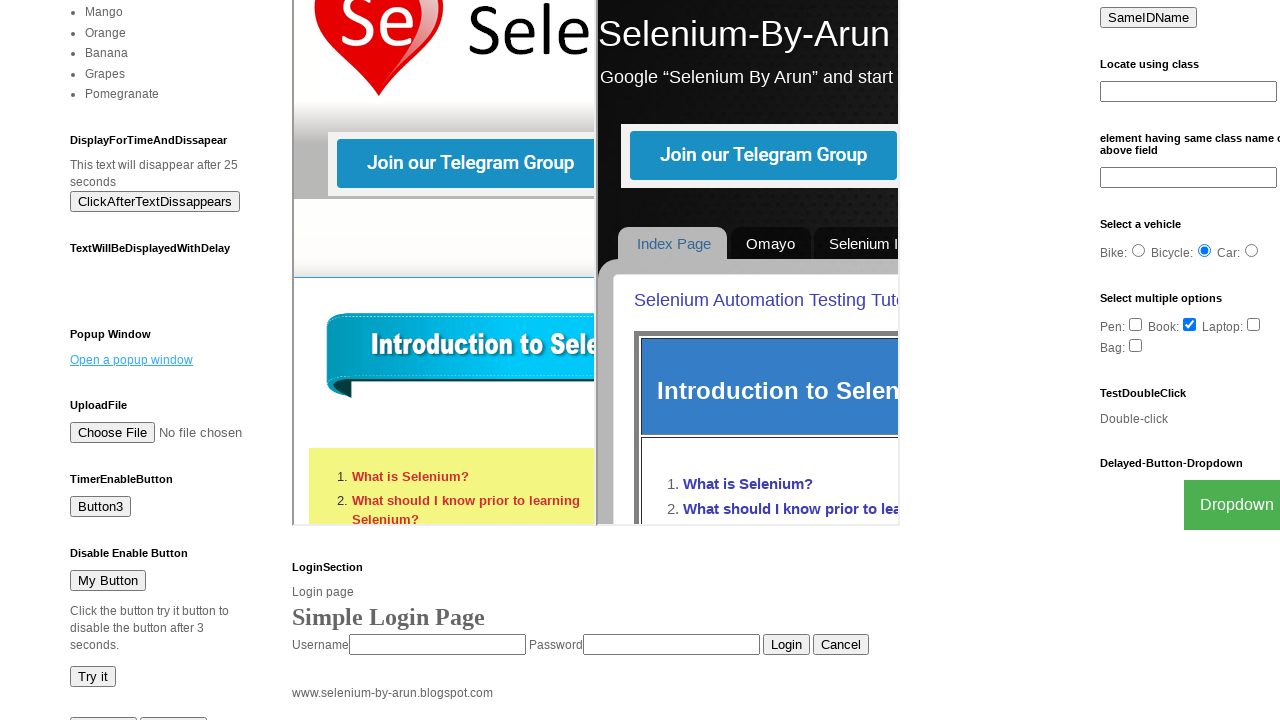

Waited for popup window to appear
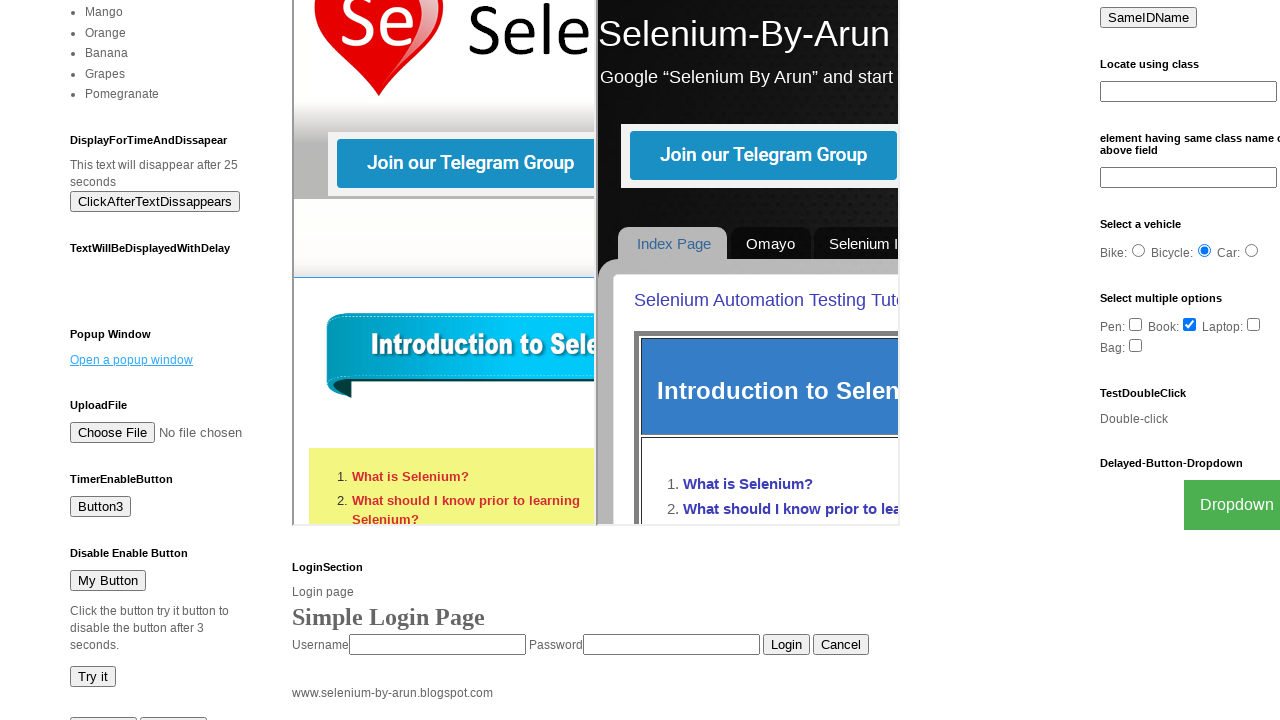

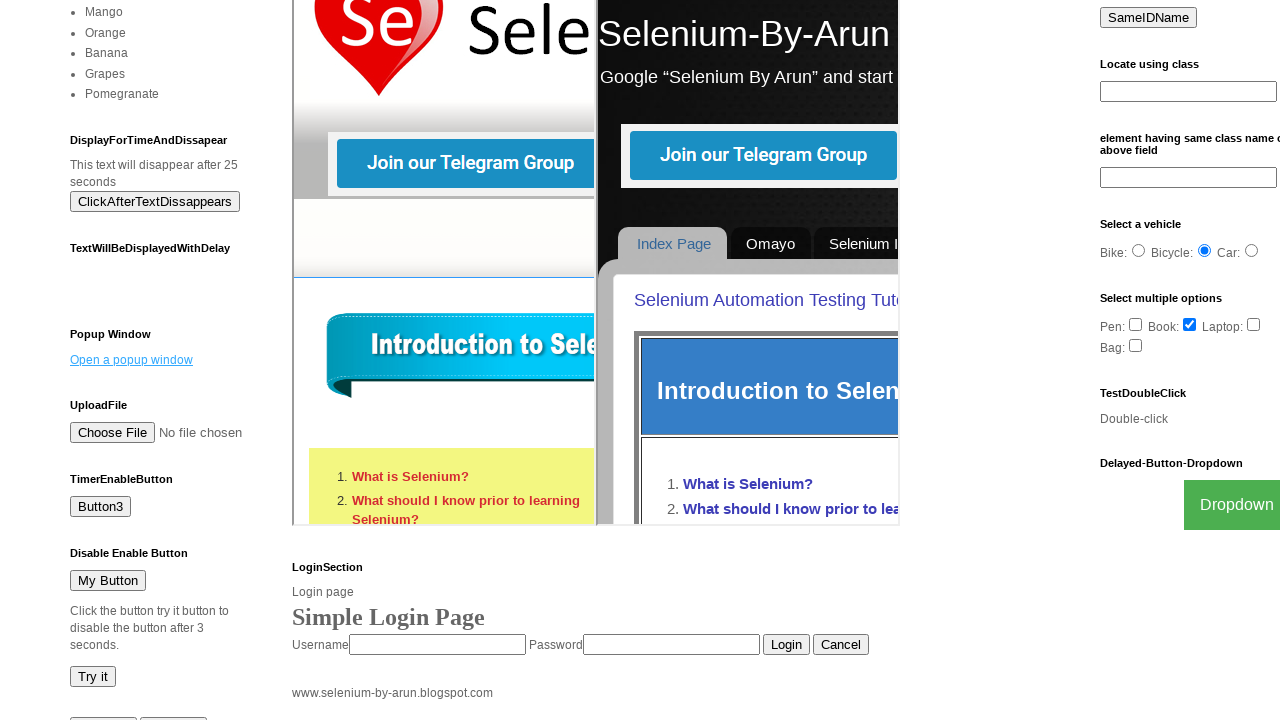